Tests iframe switching functionality by switching to the first iframe on the page, clicking a login button inside the frame, and then switching back to the main document context.

Starting URL: https://ineuron-courses.vercel.app/practise

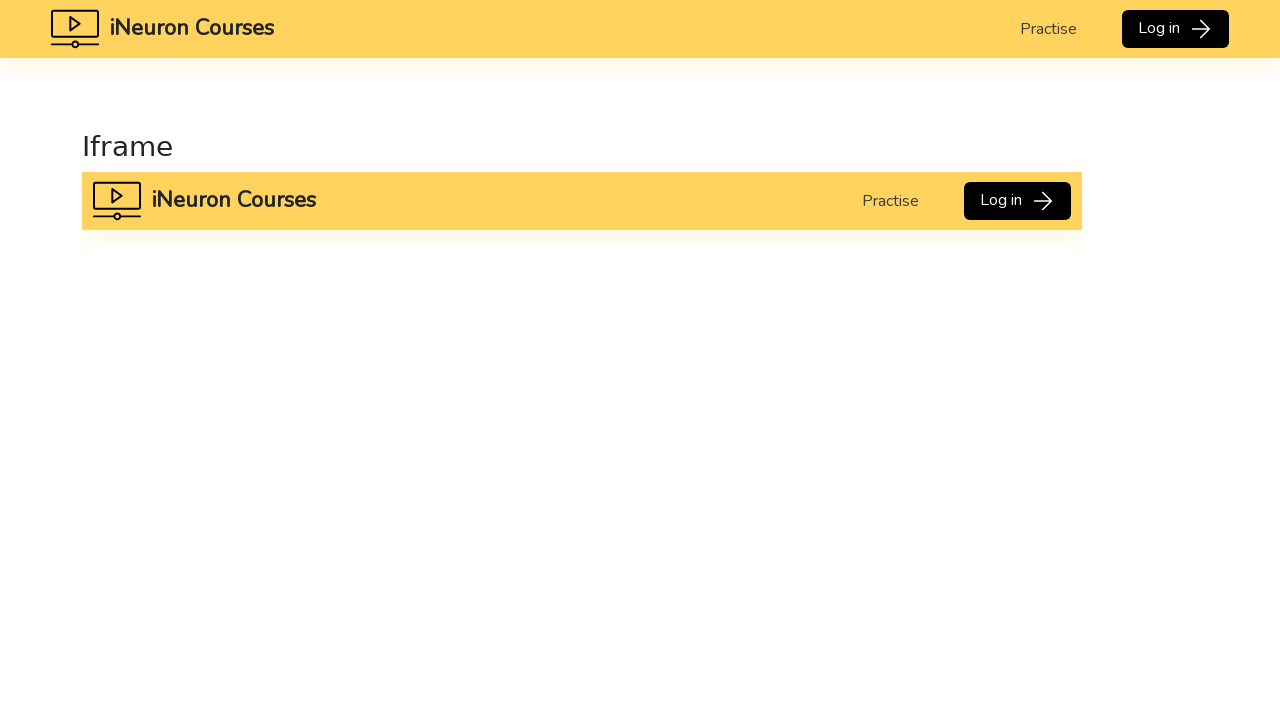

Located the first iframe on the page
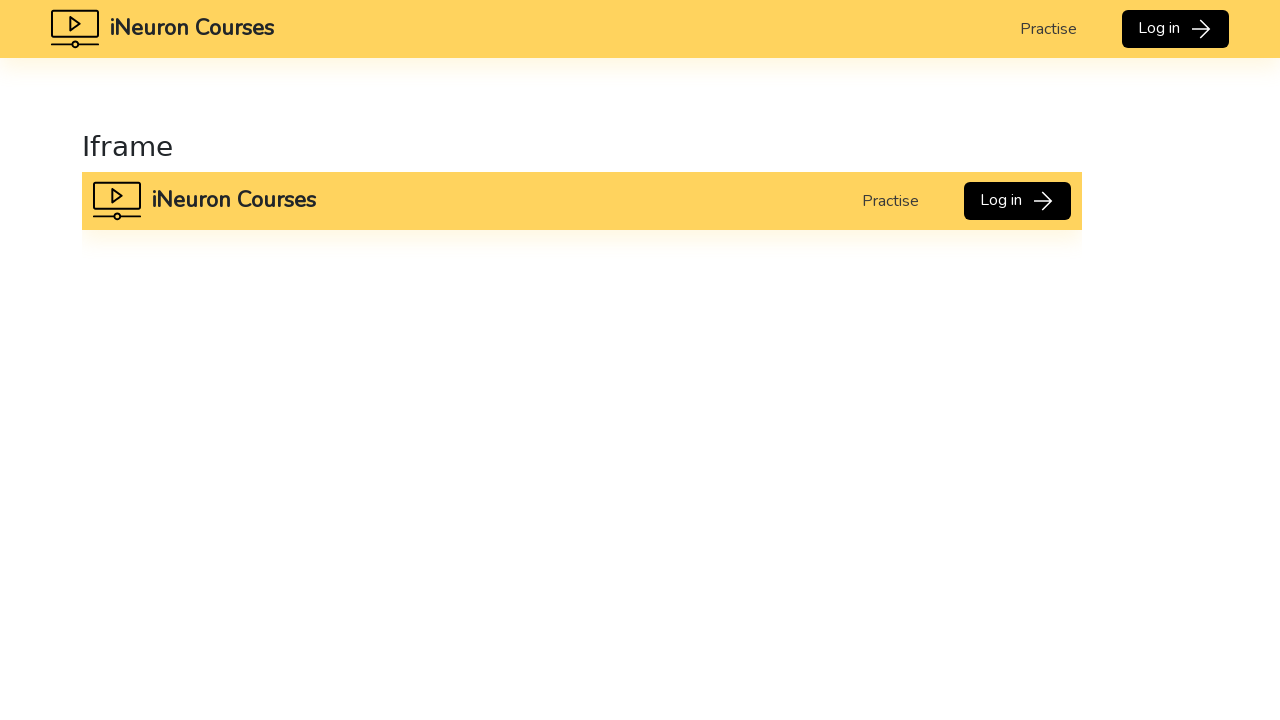

Clicked the 'Log in' button inside the iframe at (1017, 200) on iframe >> nth=0 >> internal:control=enter-frame >> xpath=//button[contains(text(
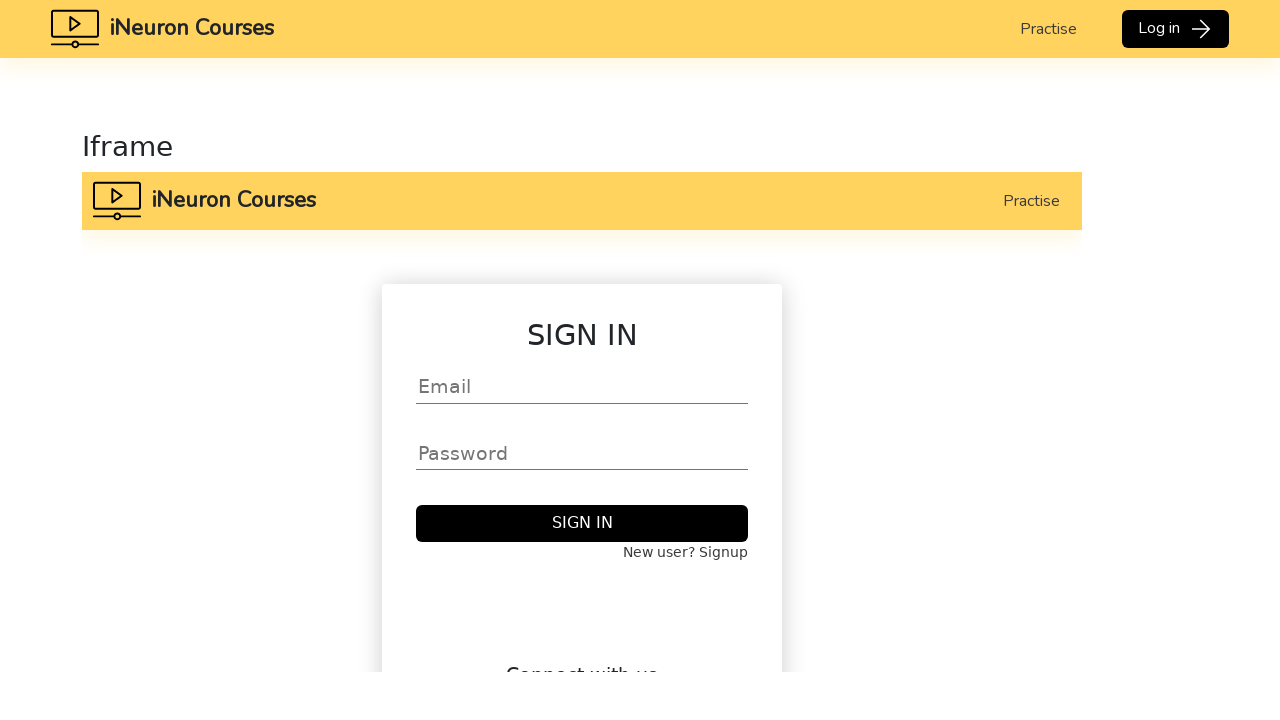

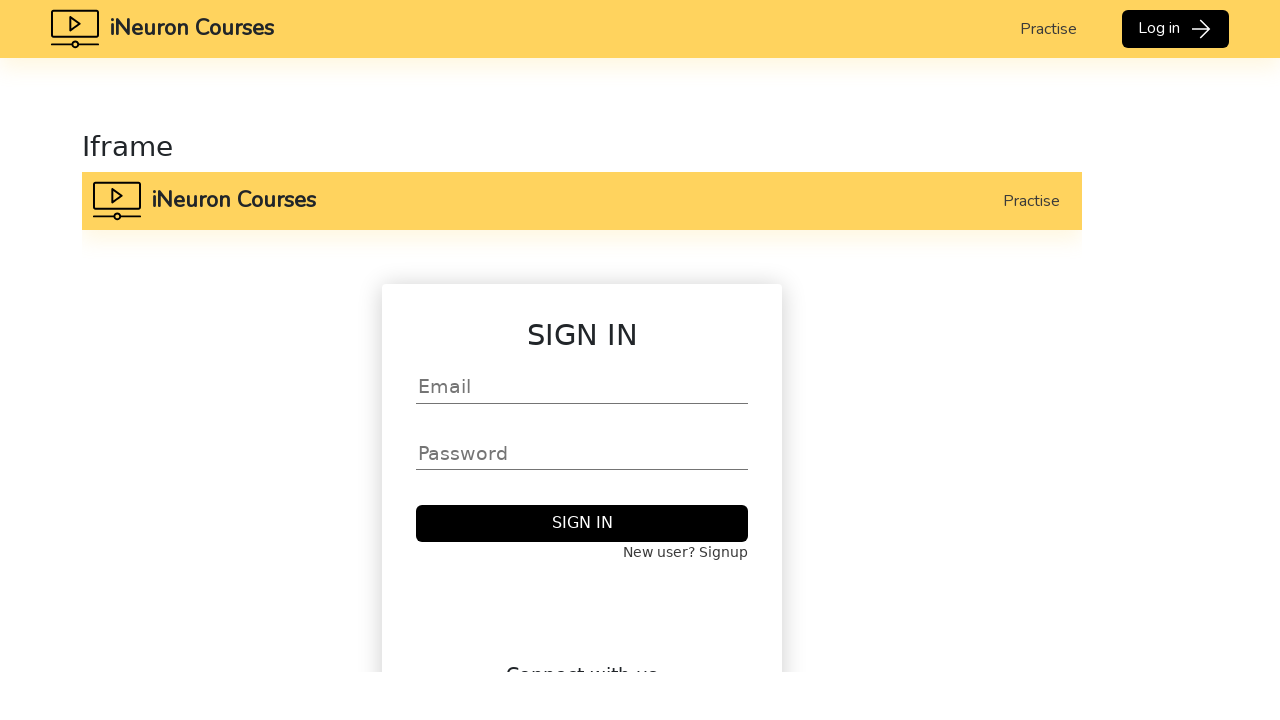